Tests checkbox functionality by checking the student discount checkbox and verifying its state

Starting URL: https://rahulshettyacademy.com/dropdownsPractise/

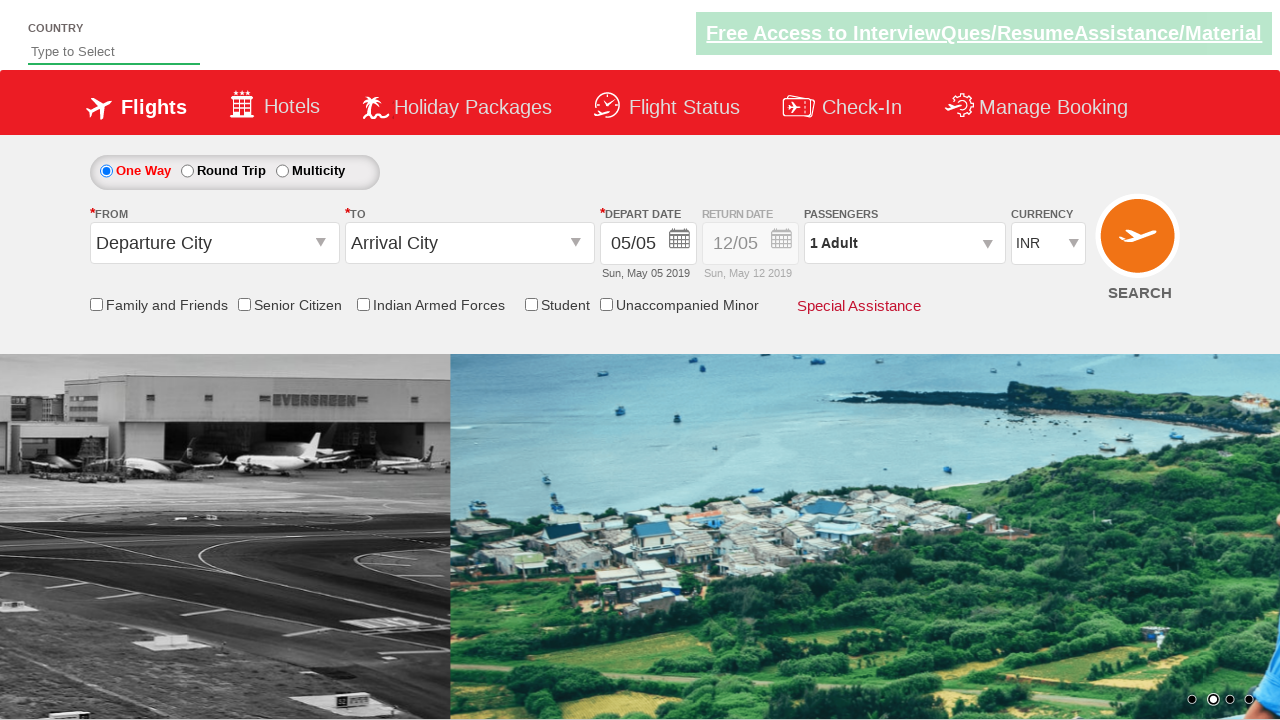

Clicked student discount checkbox at (531, 304) on #ctl00_mainContent_chk_StudentDiscount
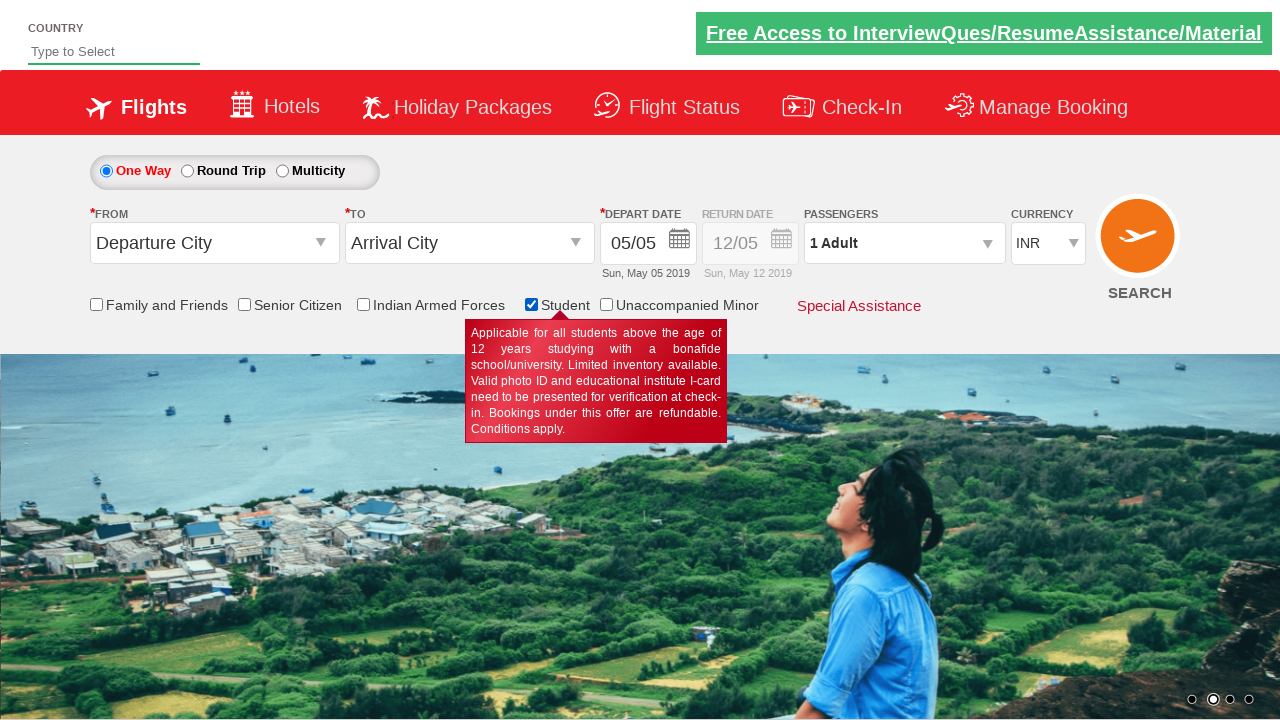

Verified student discount checkbox is checked
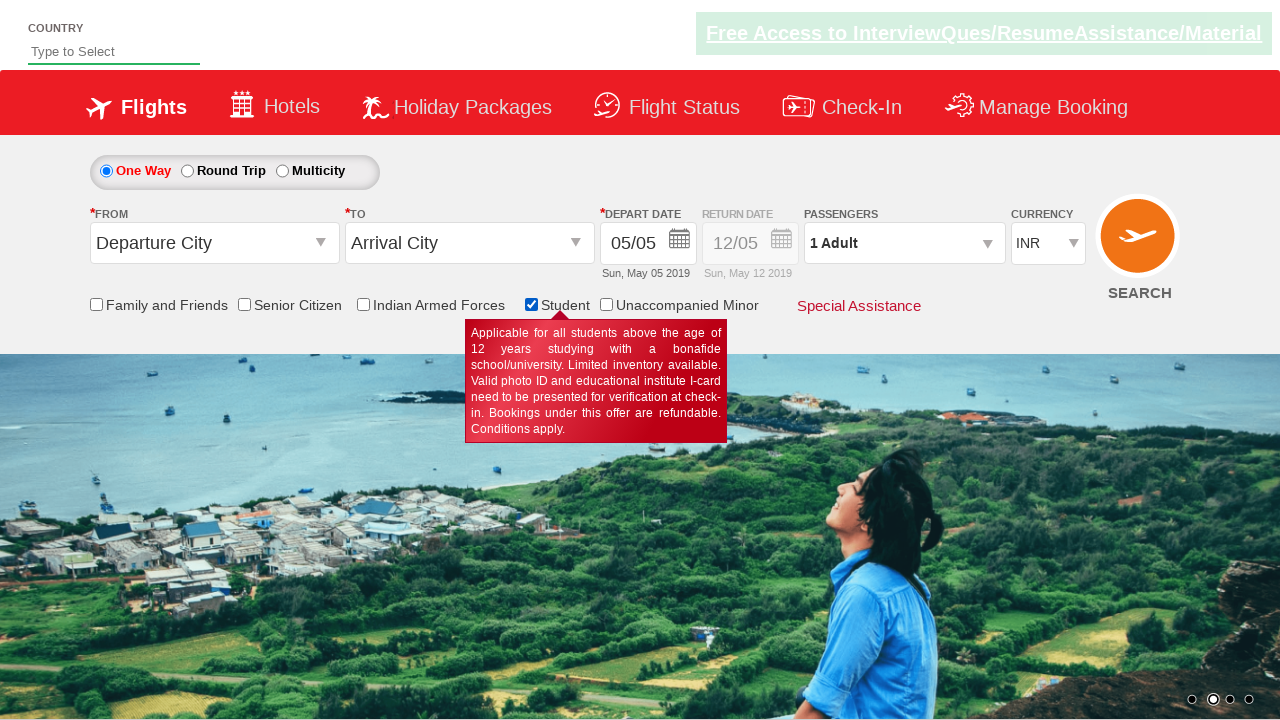

Counted total checkboxes on page: 6
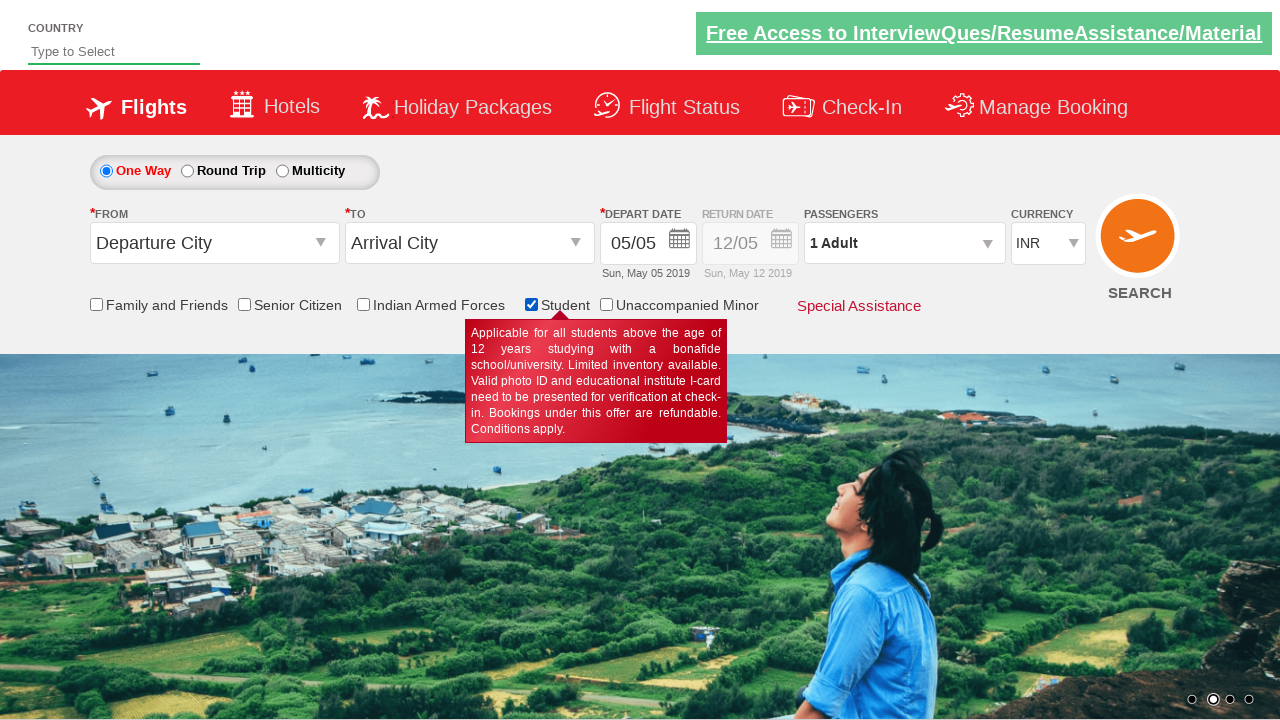

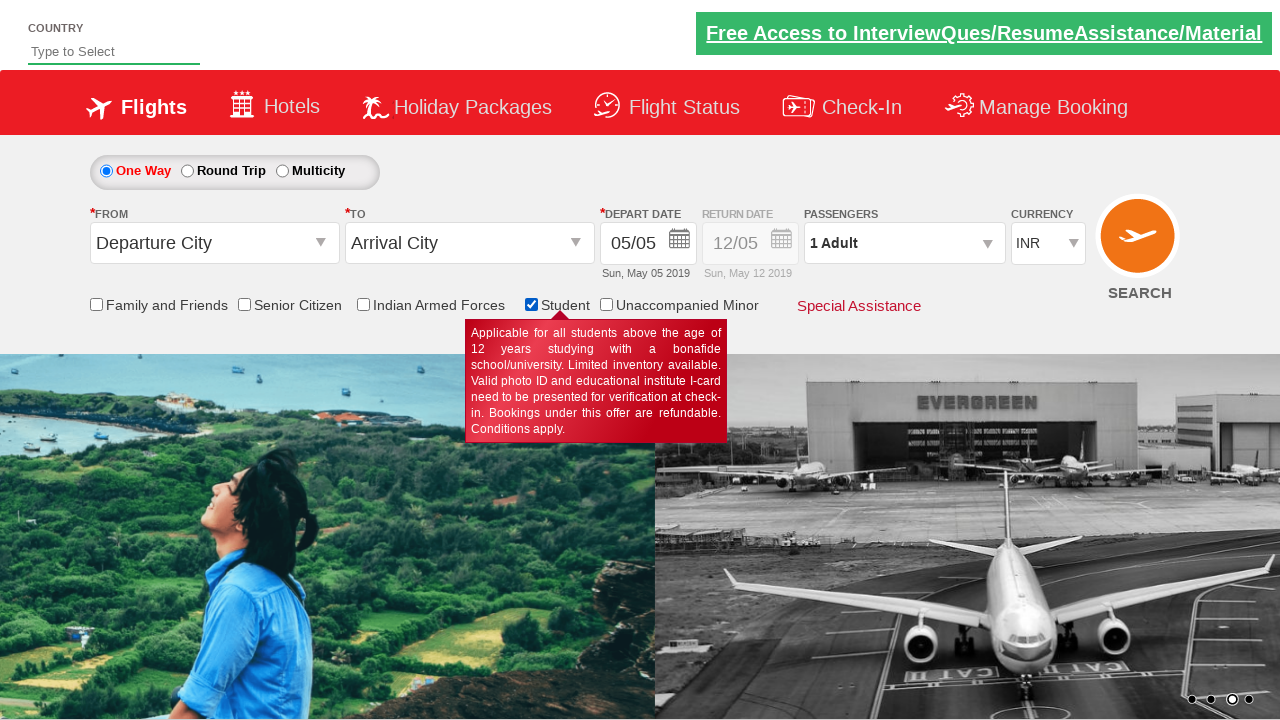